Navigates to a Playwright practice app, clicks through the Forms menu to Form Layouts page, and locates a specific form card called "Using the Grid".

Starting URL: https://playwright-practice-app.onrender.com

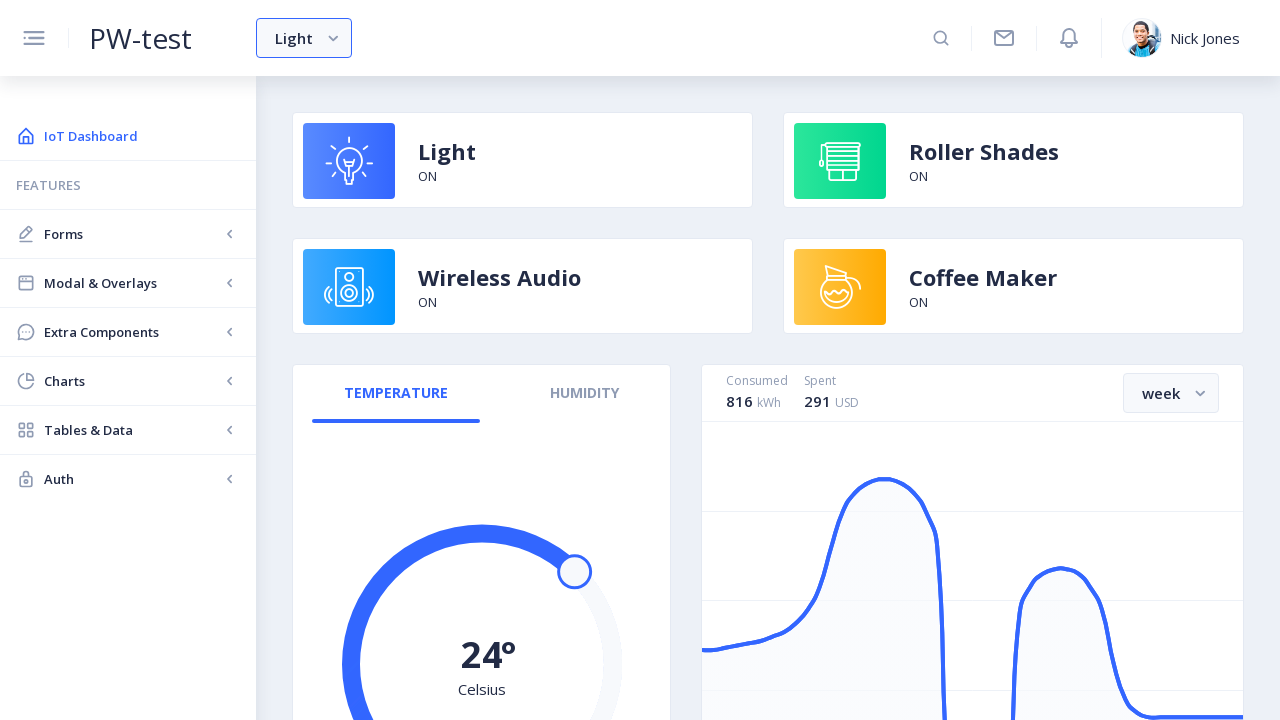

Navigated to Playwright practice app
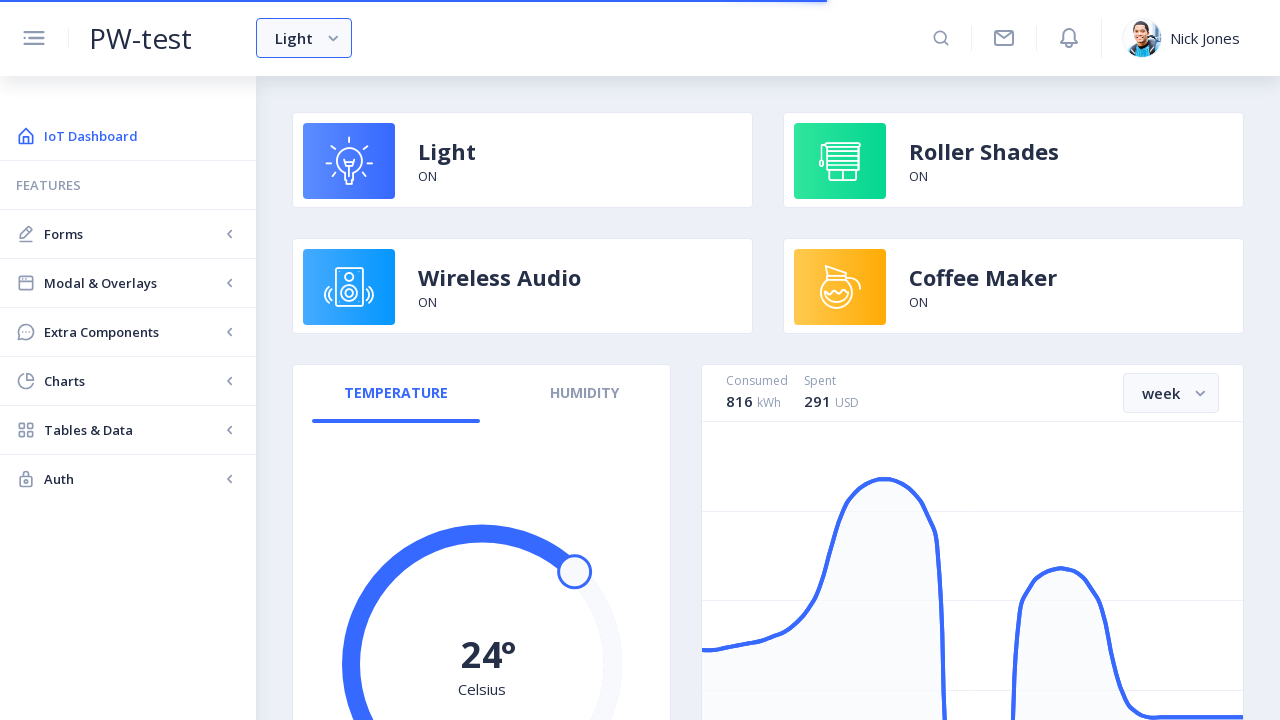

Clicked on Forms menu item at (132, 234) on internal:text="Forms"i
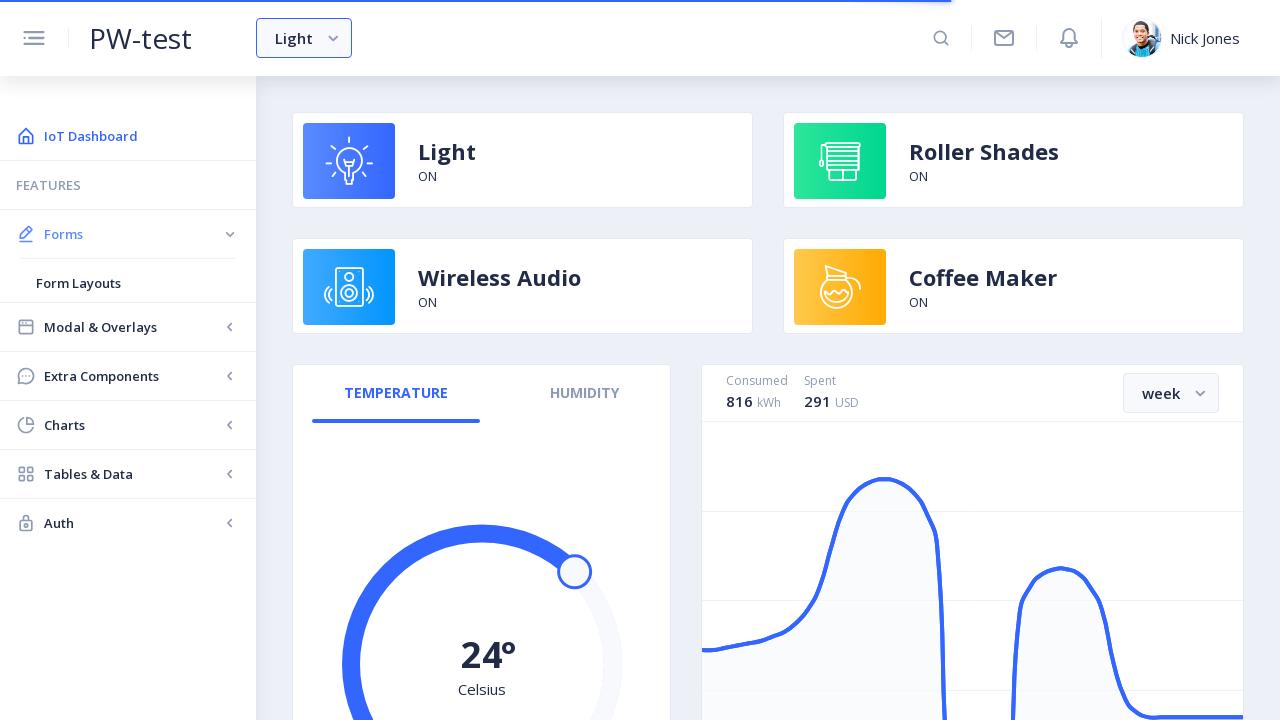

Clicked on Form Layouts submenu at (128, 283) on internal:text="Form Layouts"i
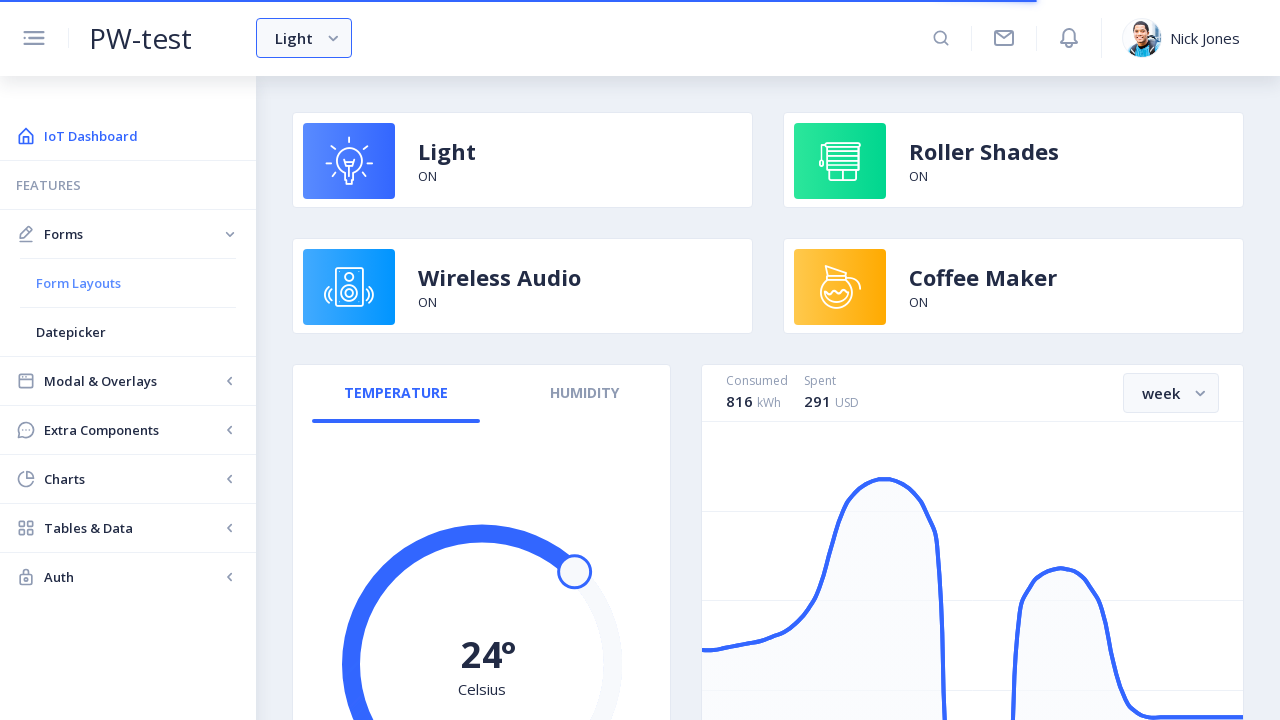

Form card 'Using the Grid' is now visible
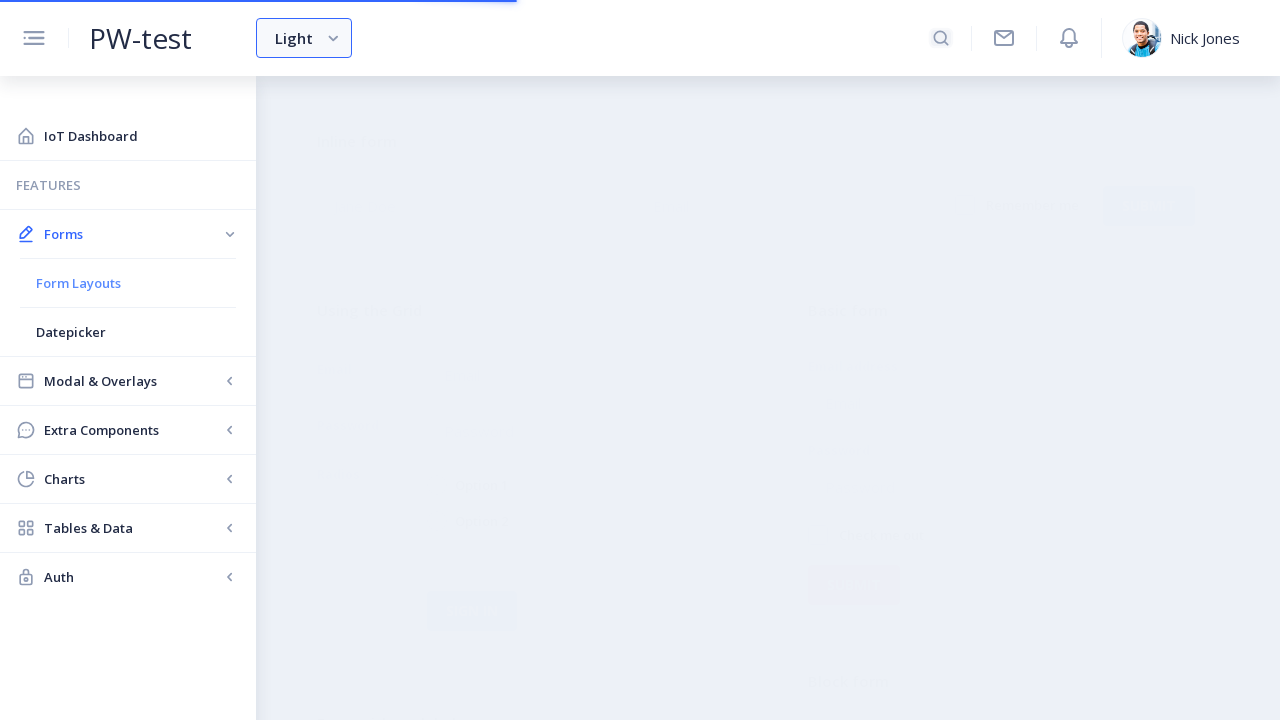

Verified that 'Using the Grid' form card is visible
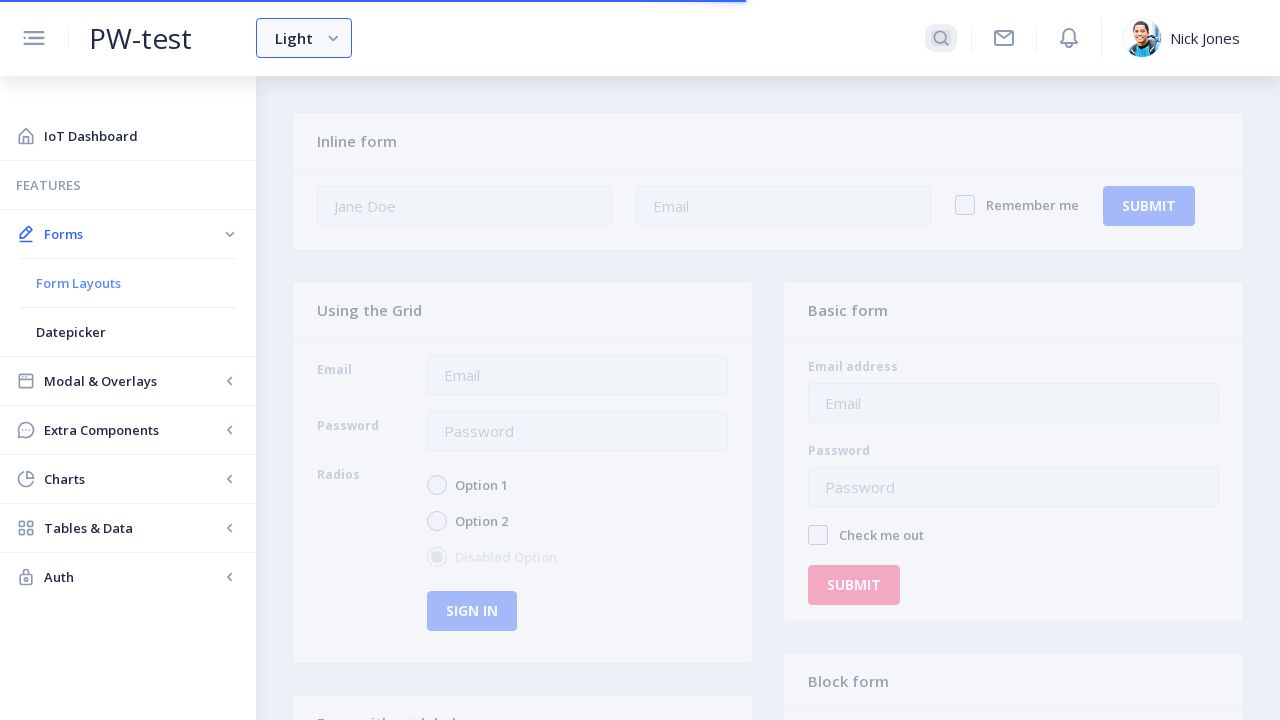

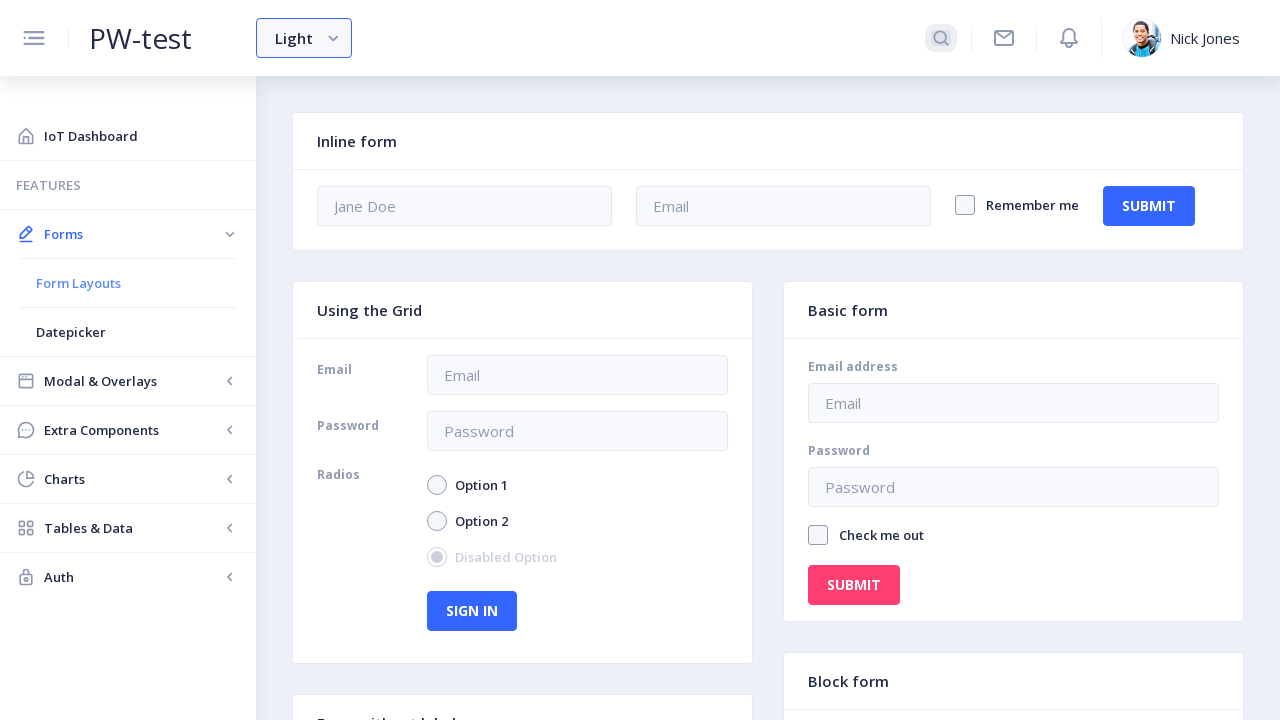